Tests notification message functionality by clicking to generate notification messages

Starting URL: https://the-internet.herokuapp.com/notification_message_rendered

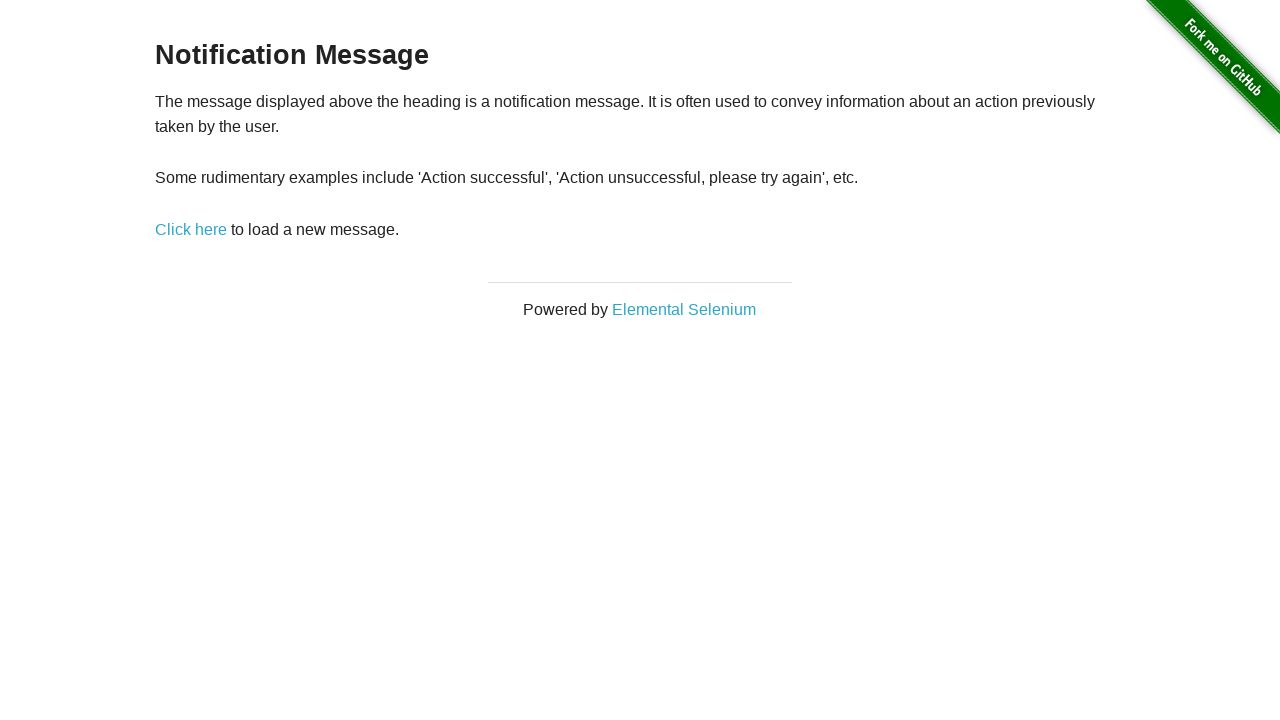

Clicked link to generate notification message at (191, 229) on a[href='/notification_message']
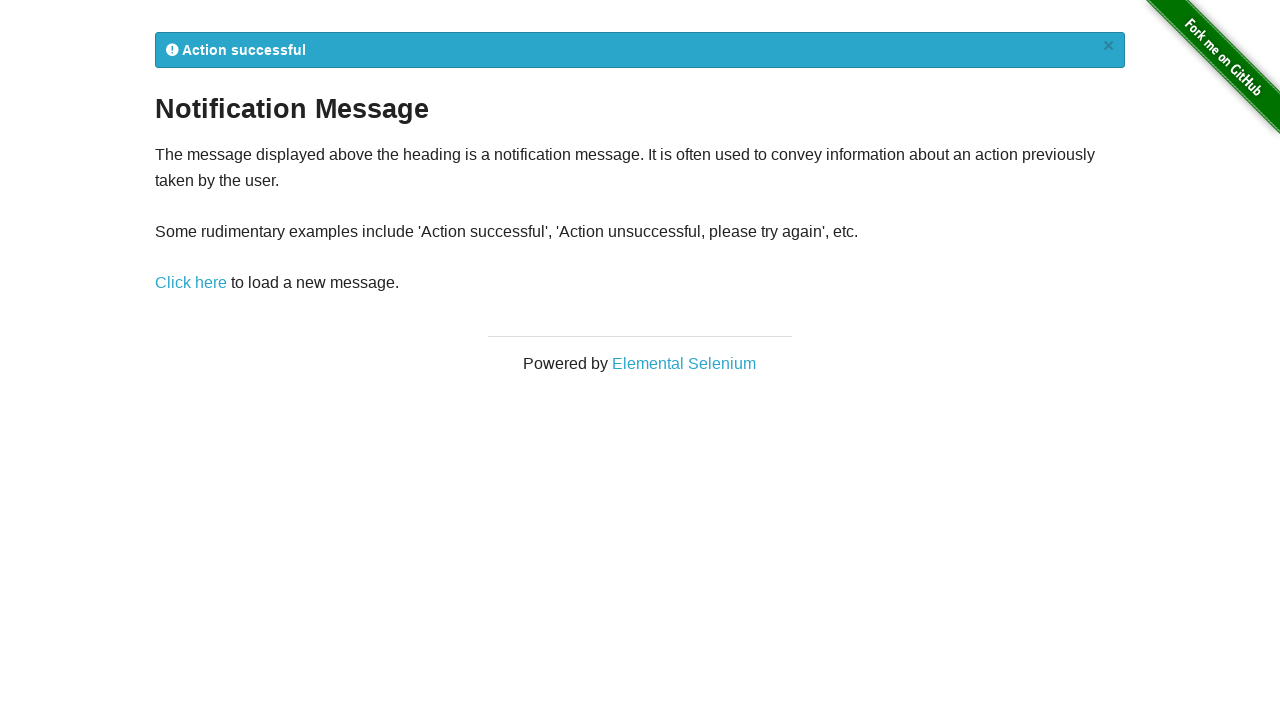

Notification message appeared
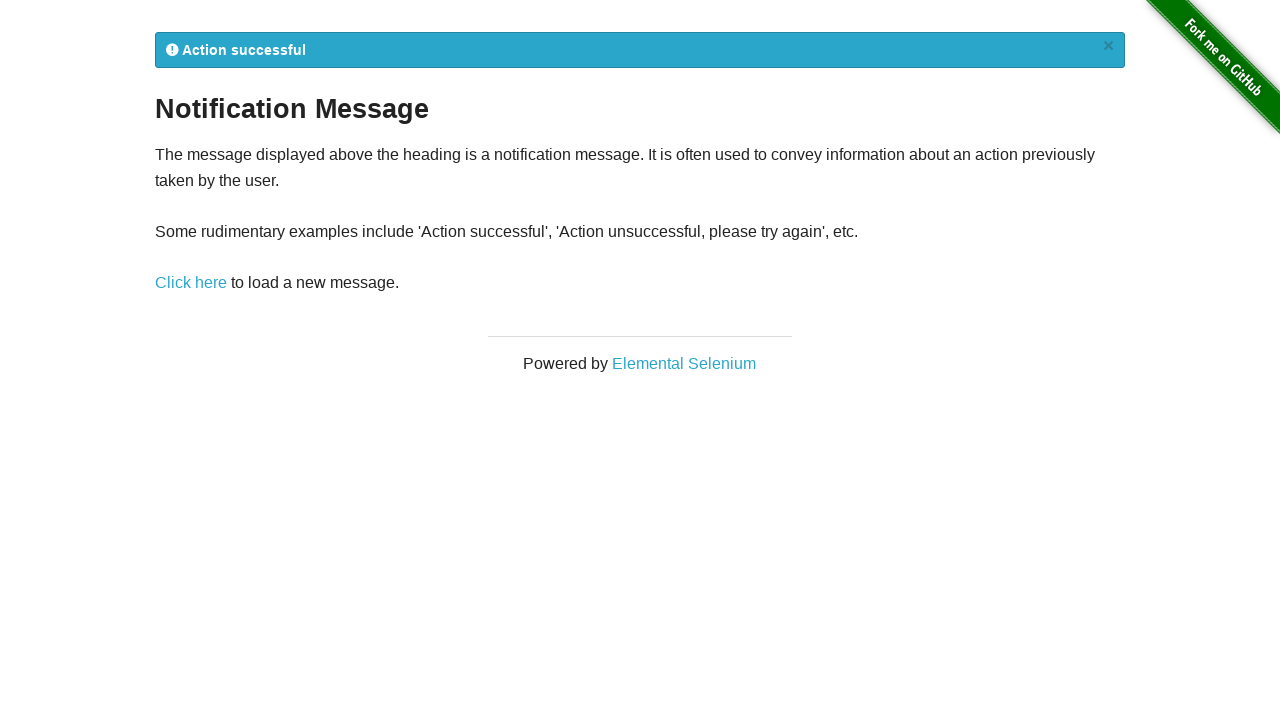

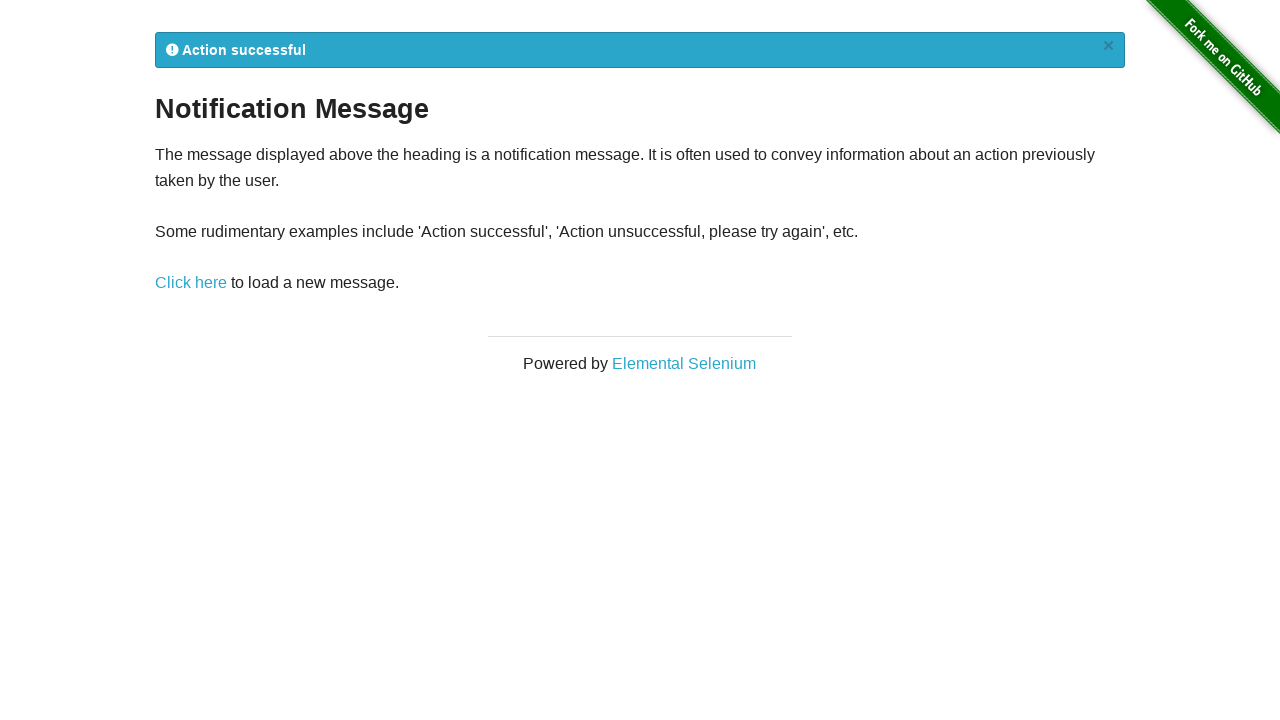